Tests dynamic element visibility by waiting for a button that appears after 5 seconds and verifying its text content

Starting URL: https://demoqa.com/dynamic-properties

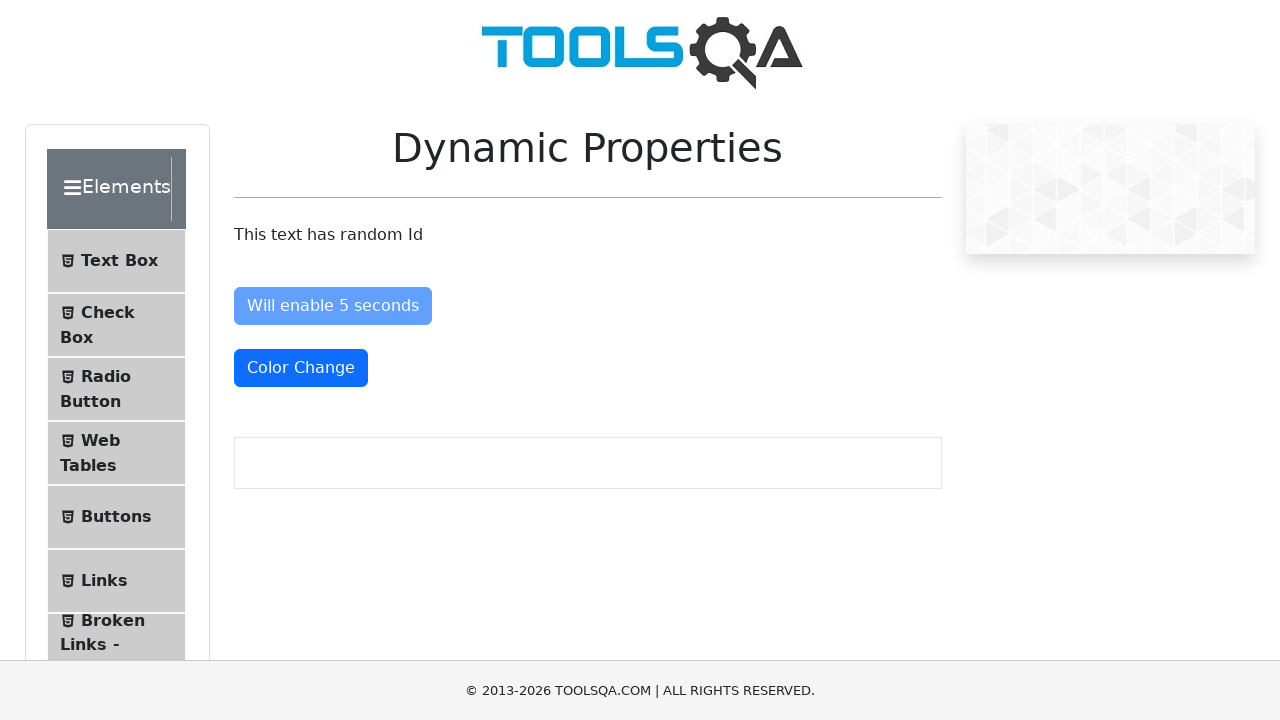

Navigated to DemoQA dynamic properties page
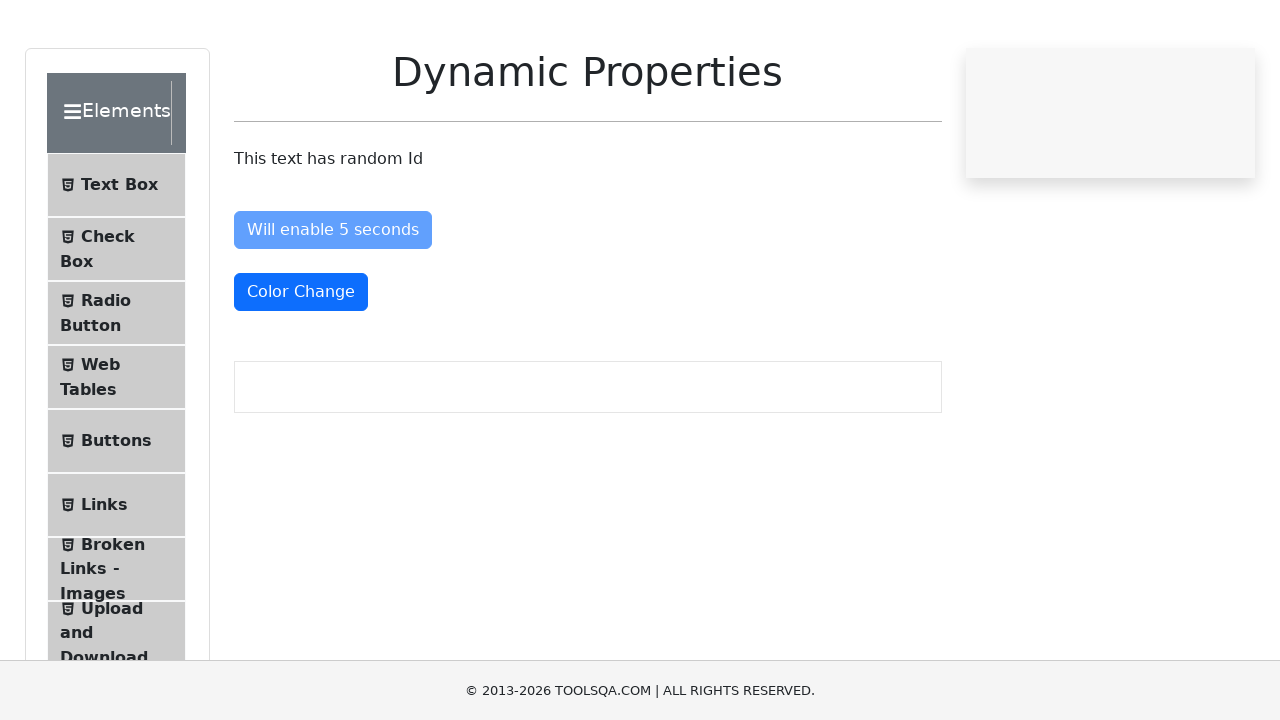

Waited for 'Visible After 5 Seconds' button to become visible (5 second wait completed)
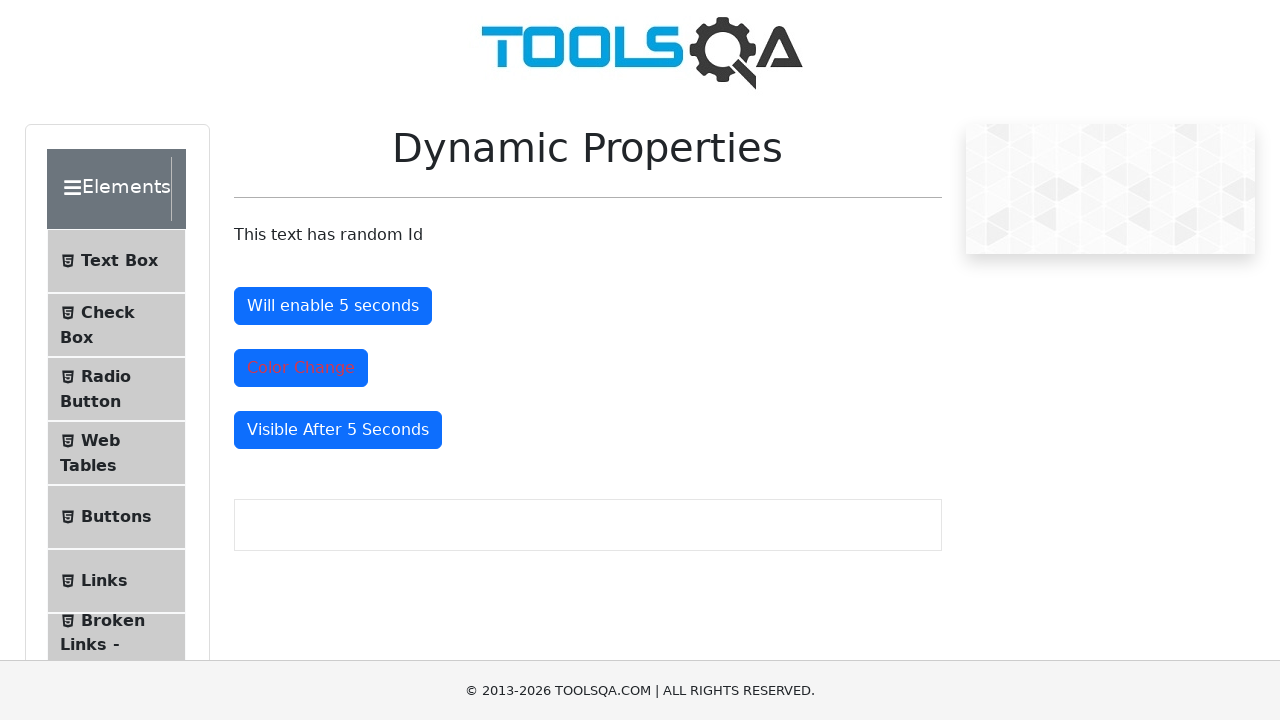

Verified that button text content is 'Visible After 5 Seconds'
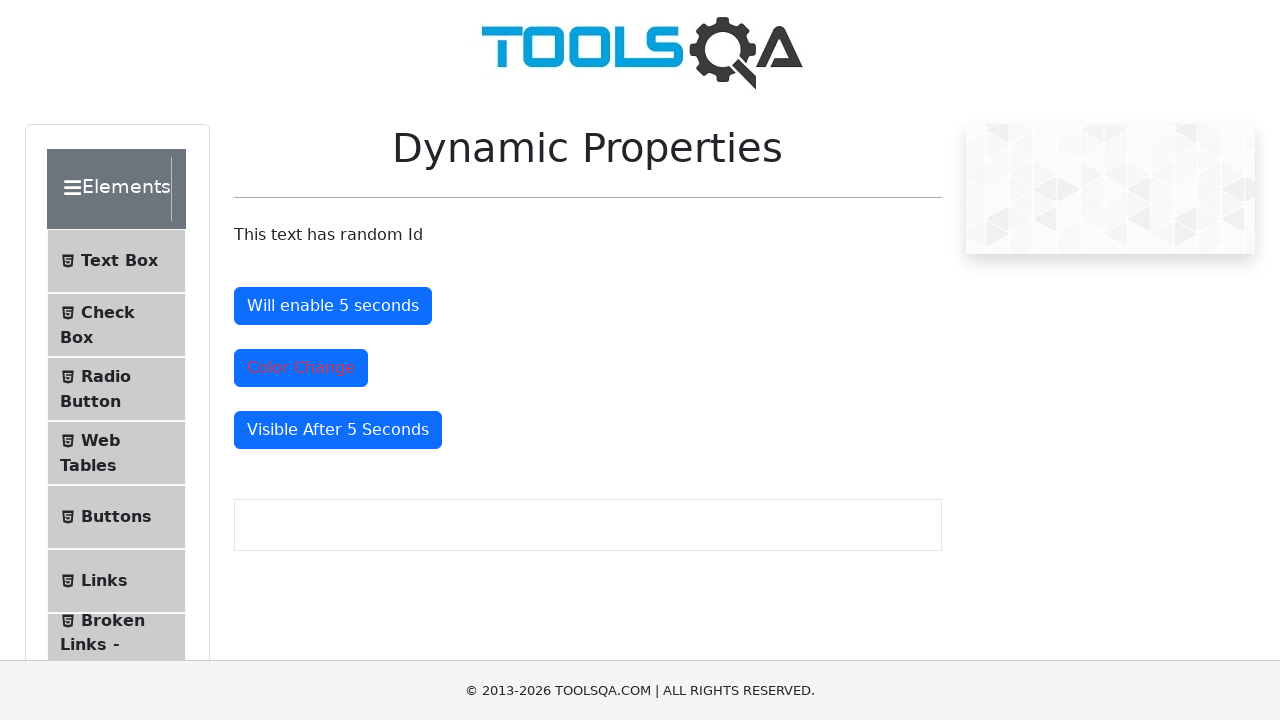

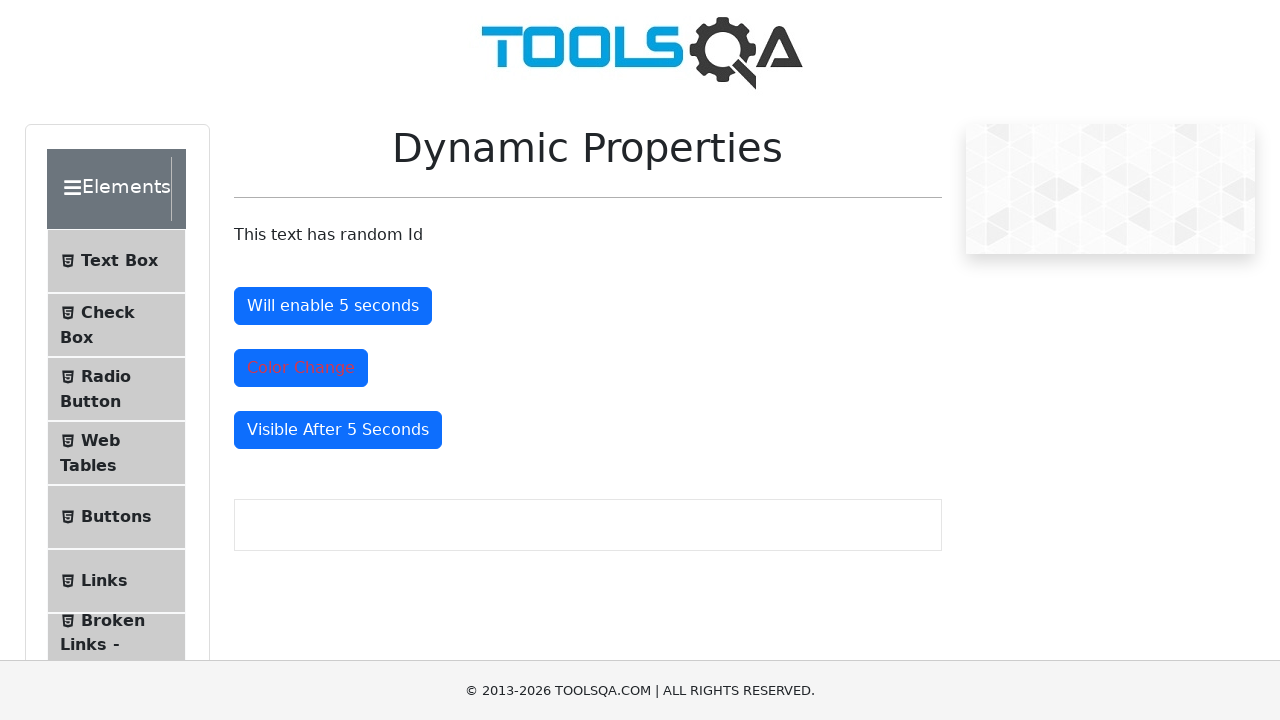